Tests drag and drop functionality by dragging element from column A to column B

Starting URL: https://the-internet.herokuapp.com/drag_and_drop

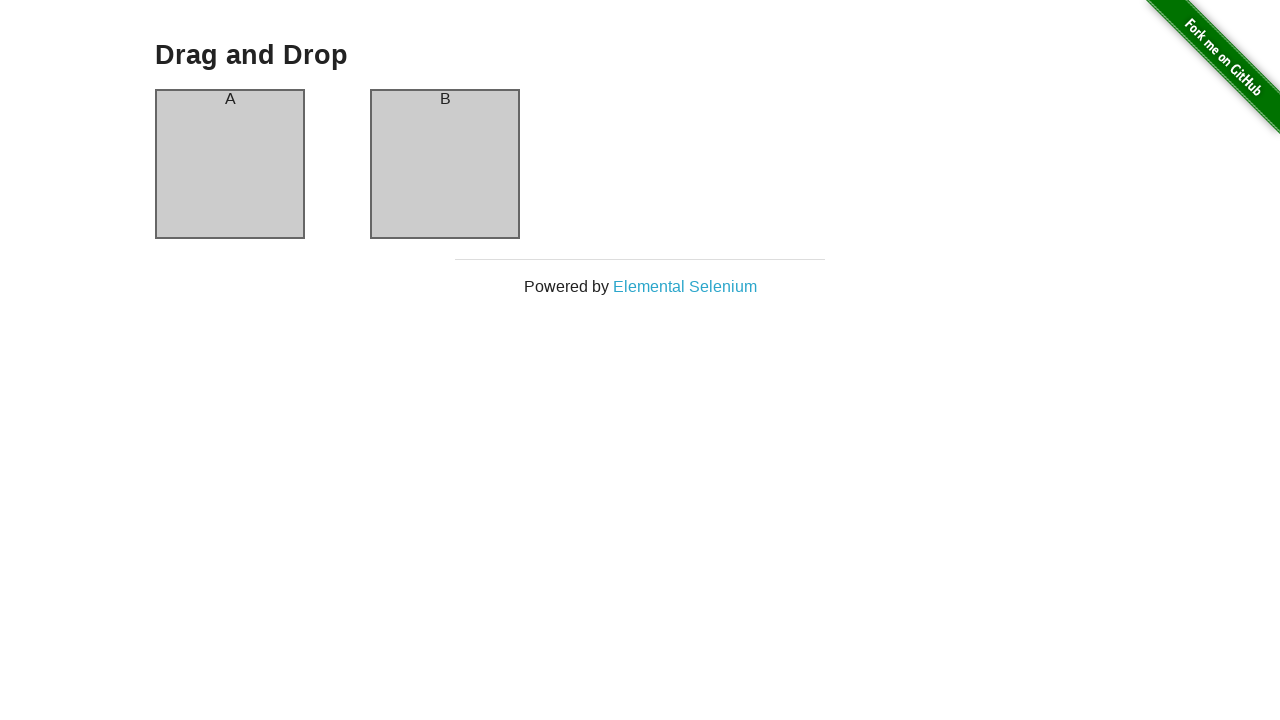

Located source element in column A
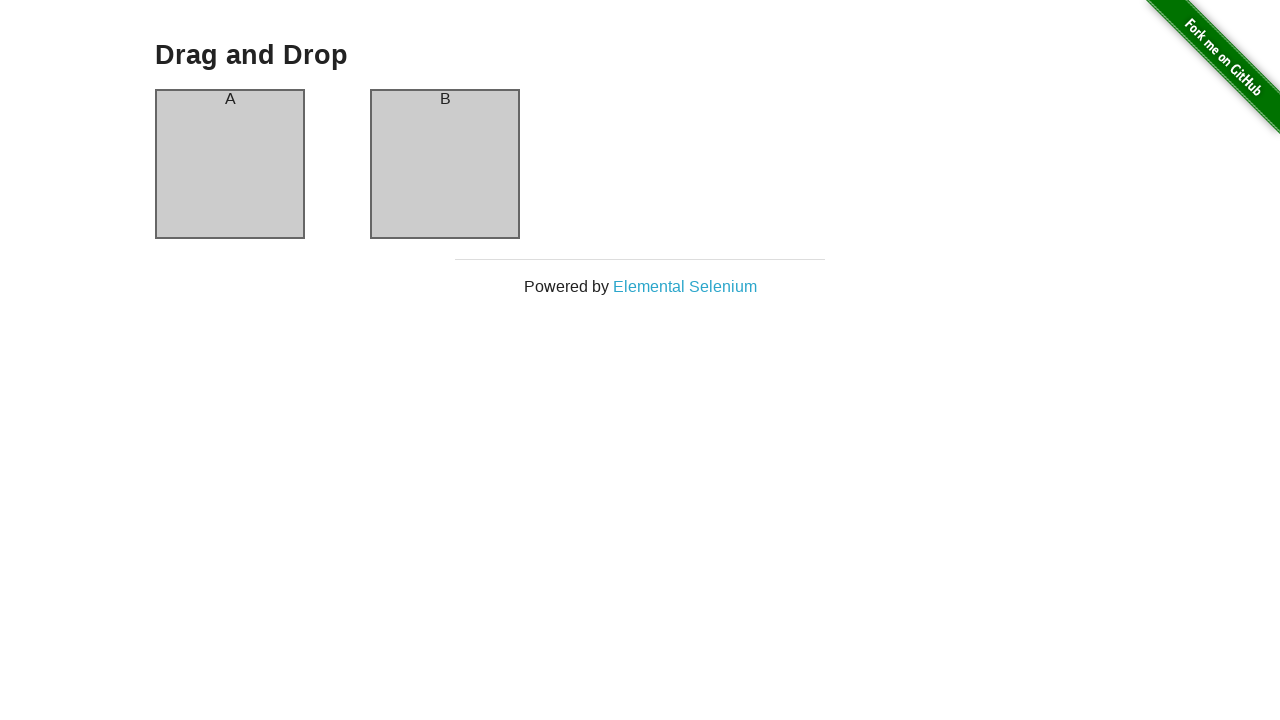

Located destination element in column B
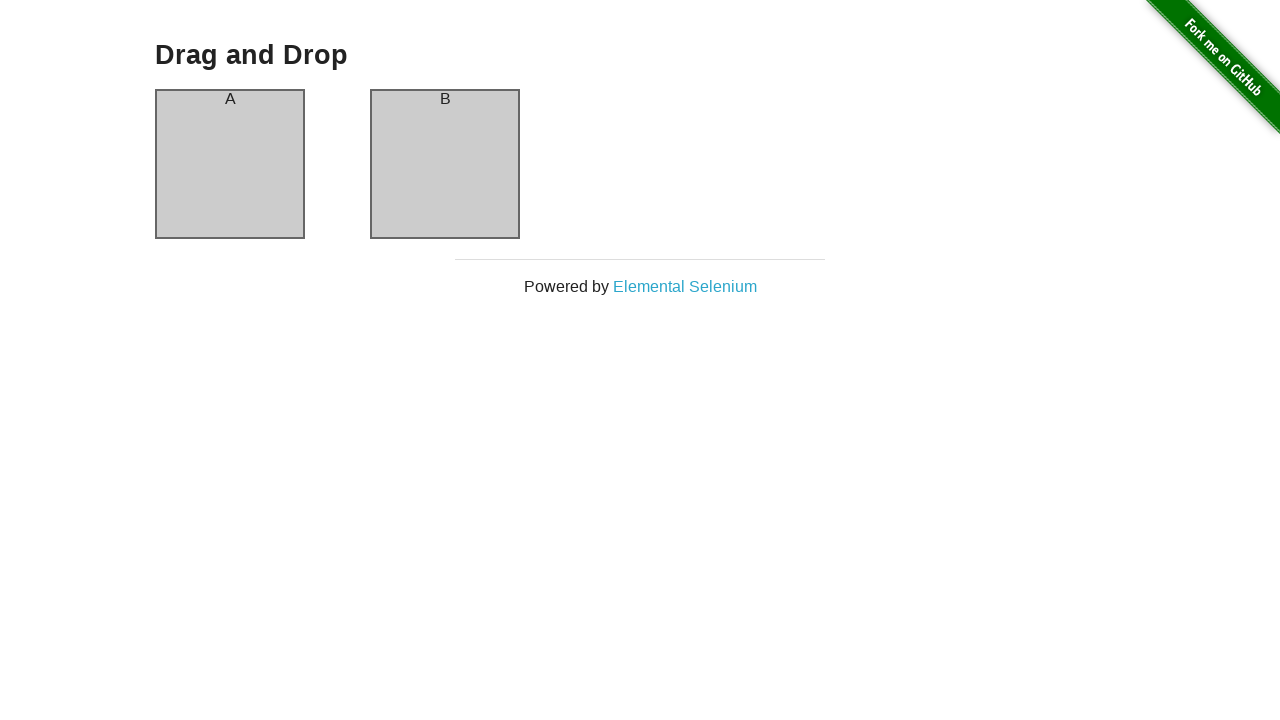

Dragged element from column A to column B at (445, 164)
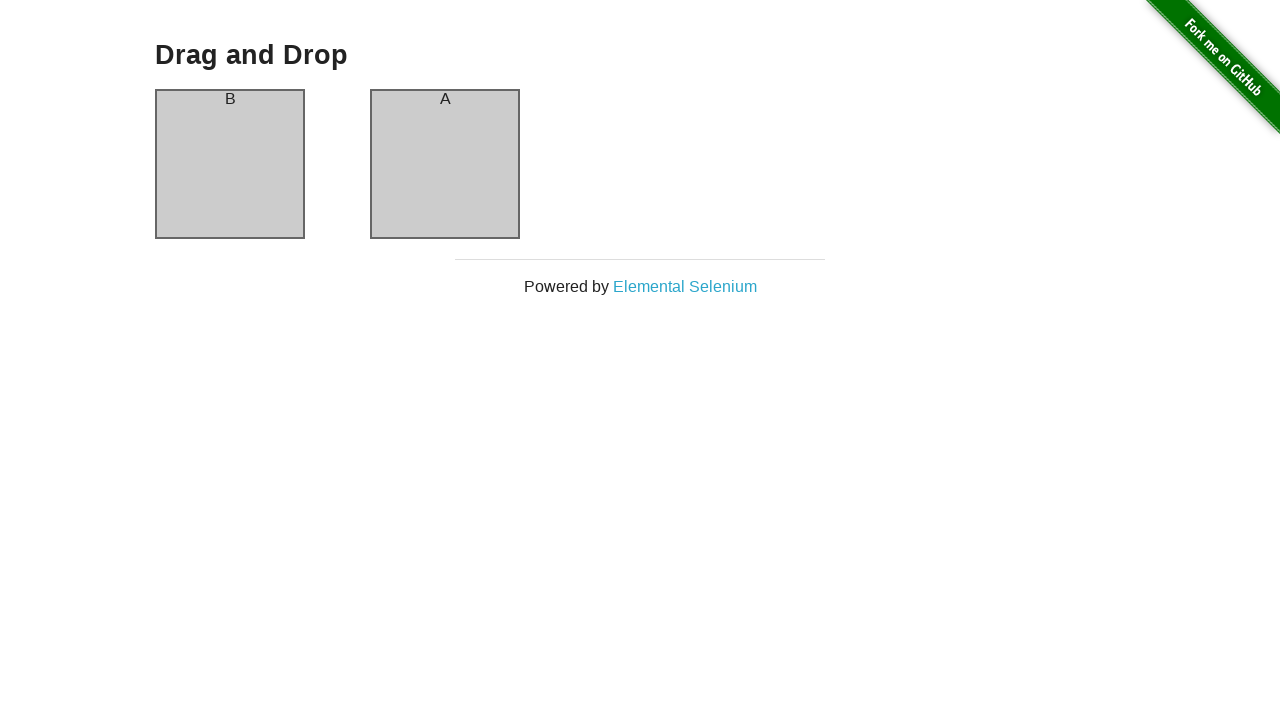

Waited 1 second for drag and drop operation to complete
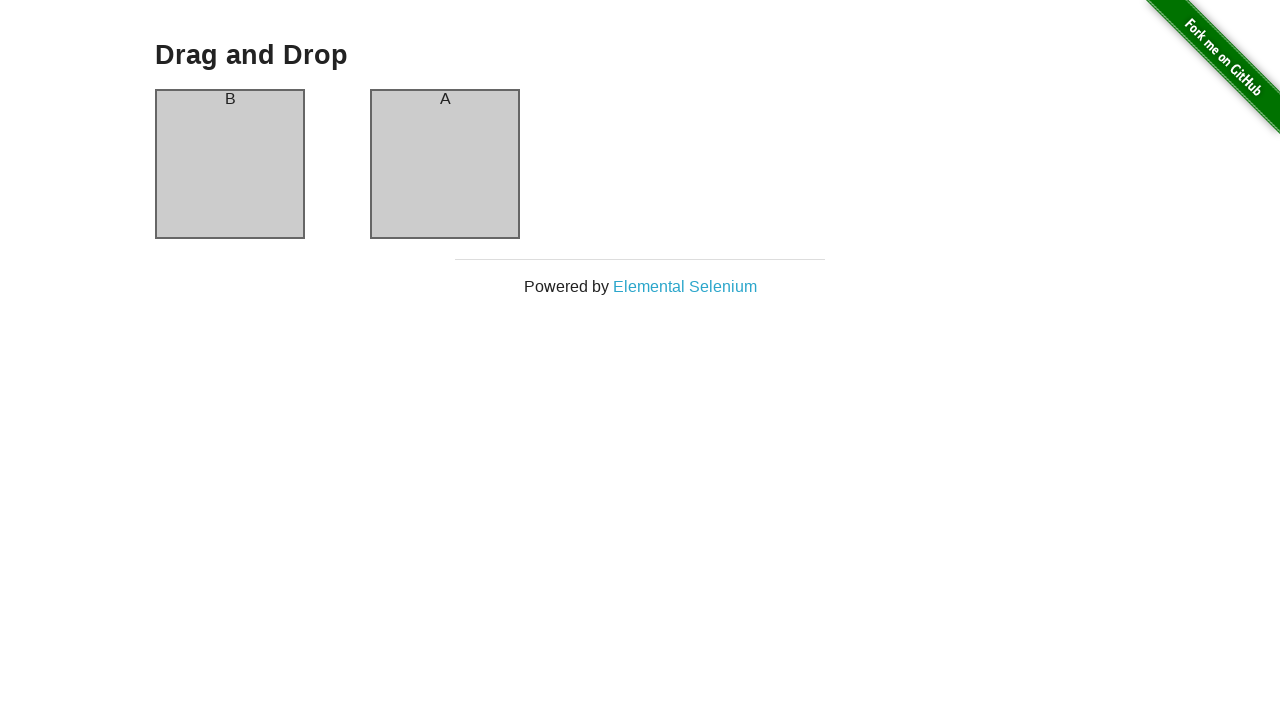

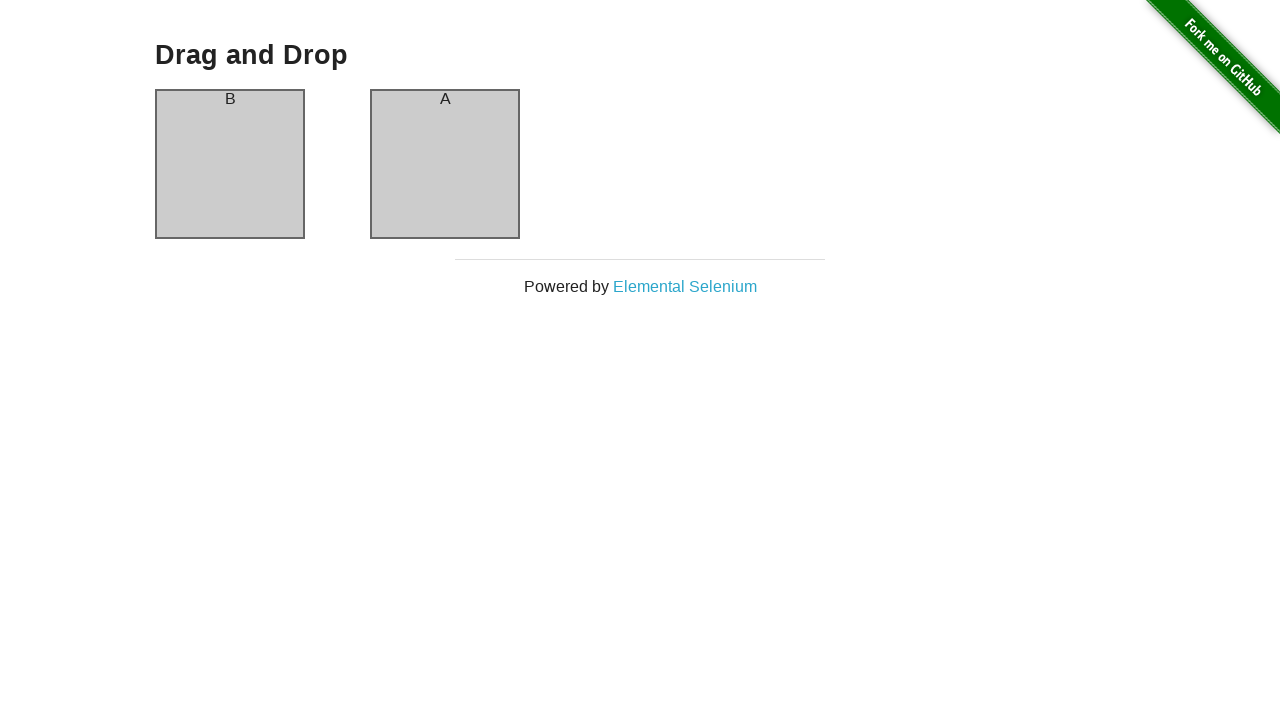